Tests adding todo items to the list by filling the input field and pressing Enter, then verifying the items appear correctly.

Starting URL: https://demo.playwright.dev/todomvc

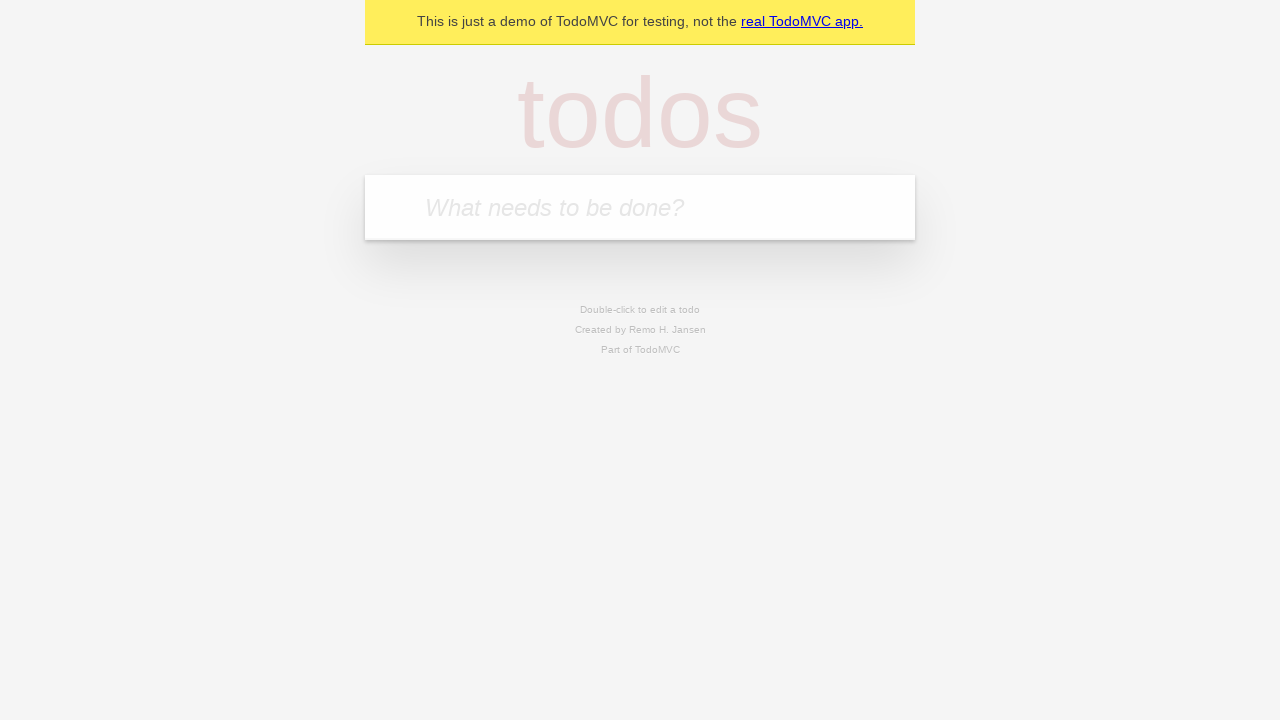

Filled input field with first todo 'buy some cheese' on internal:attr=[placeholder="What needs to be done?"i]
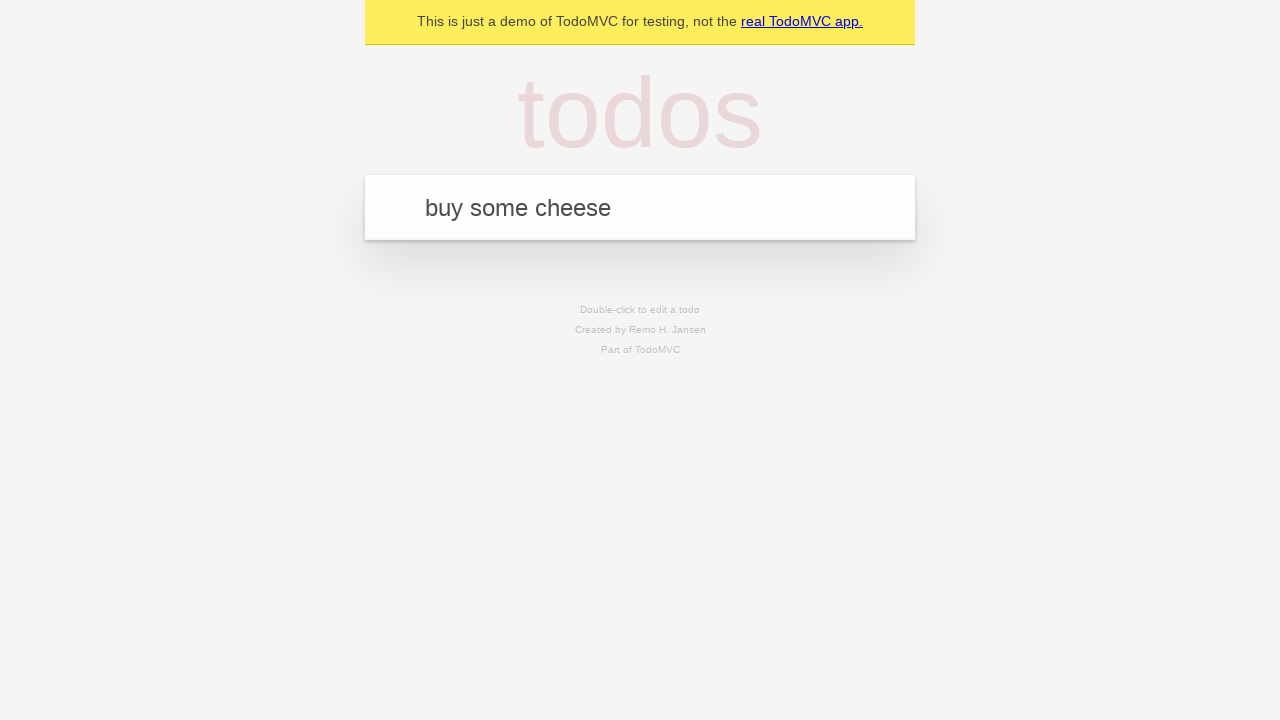

Pressed Enter to add first todo item on internal:attr=[placeholder="What needs to be done?"i]
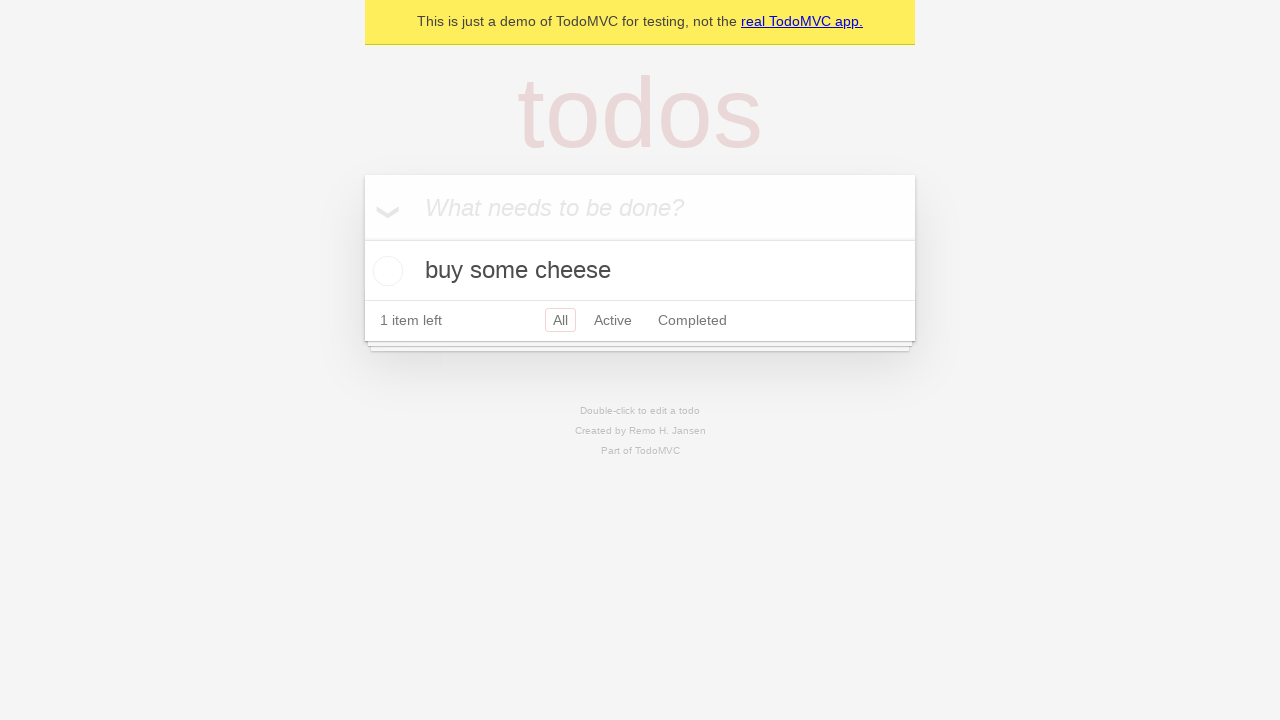

Verified first todo item appeared in the list
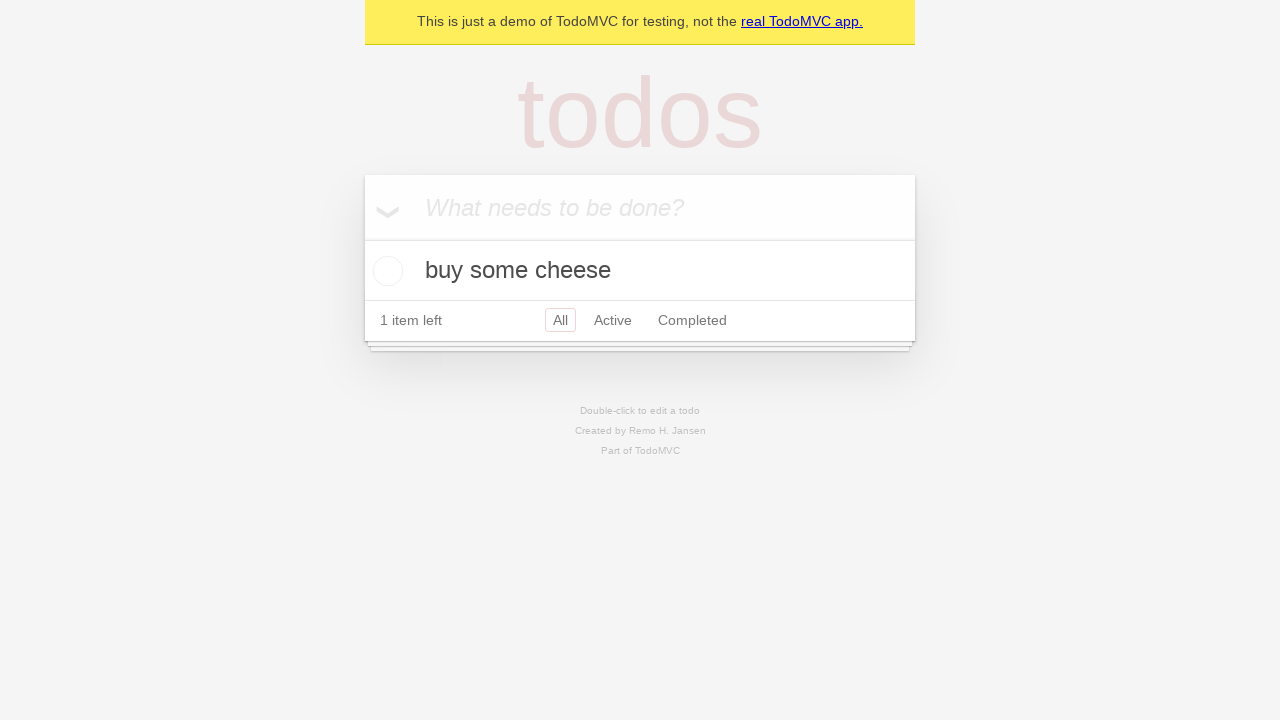

Filled input field with second todo 'feed the cat' on internal:attr=[placeholder="What needs to be done?"i]
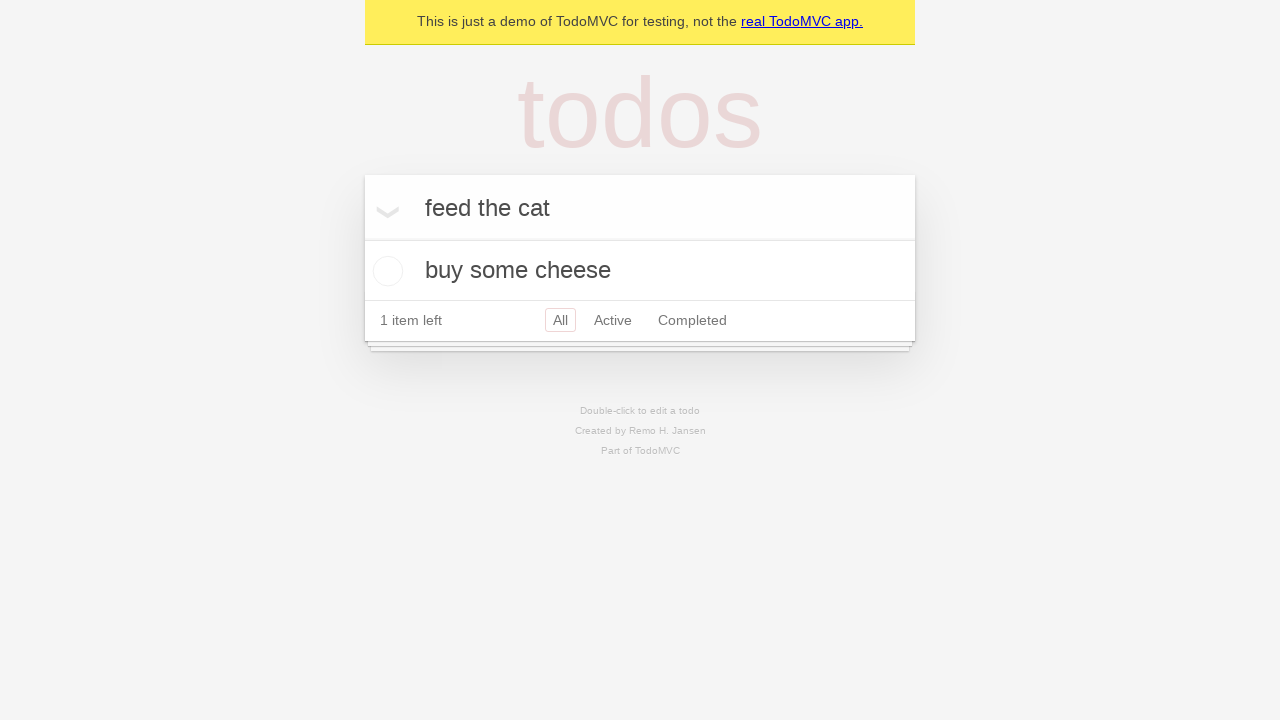

Pressed Enter to add second todo item on internal:attr=[placeholder="What needs to be done?"i]
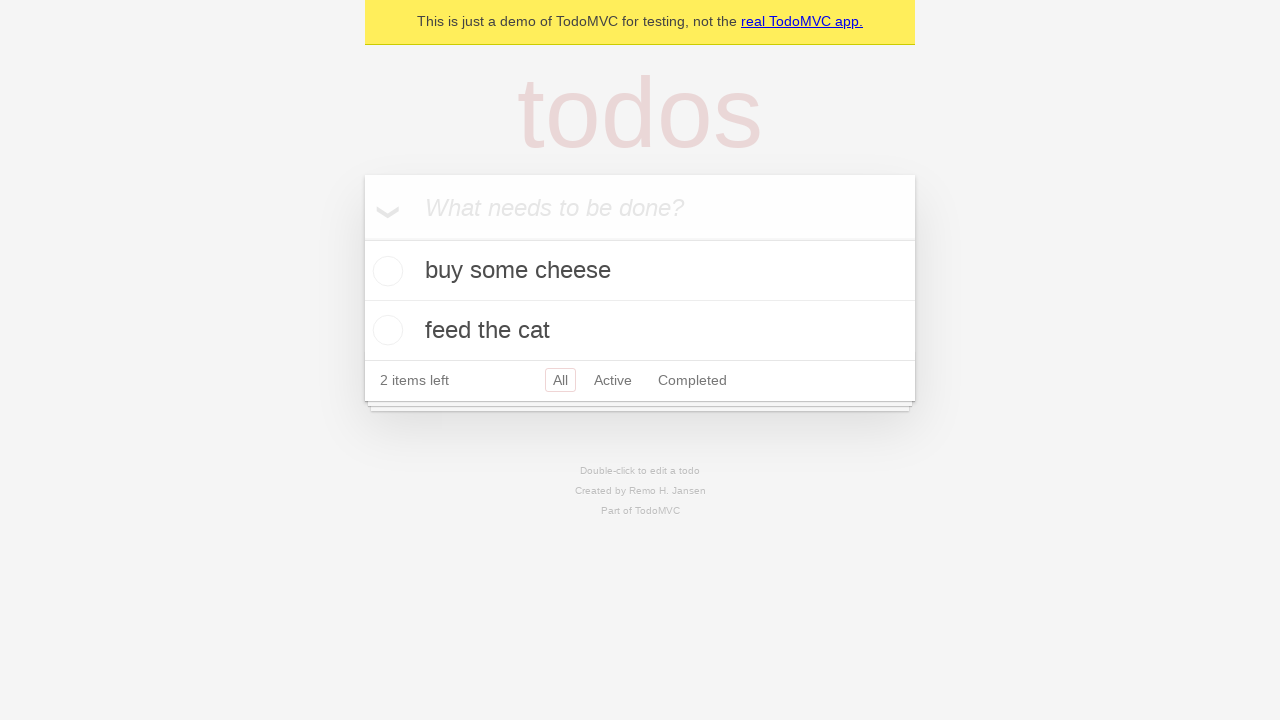

Verified both todo items are visible in the list
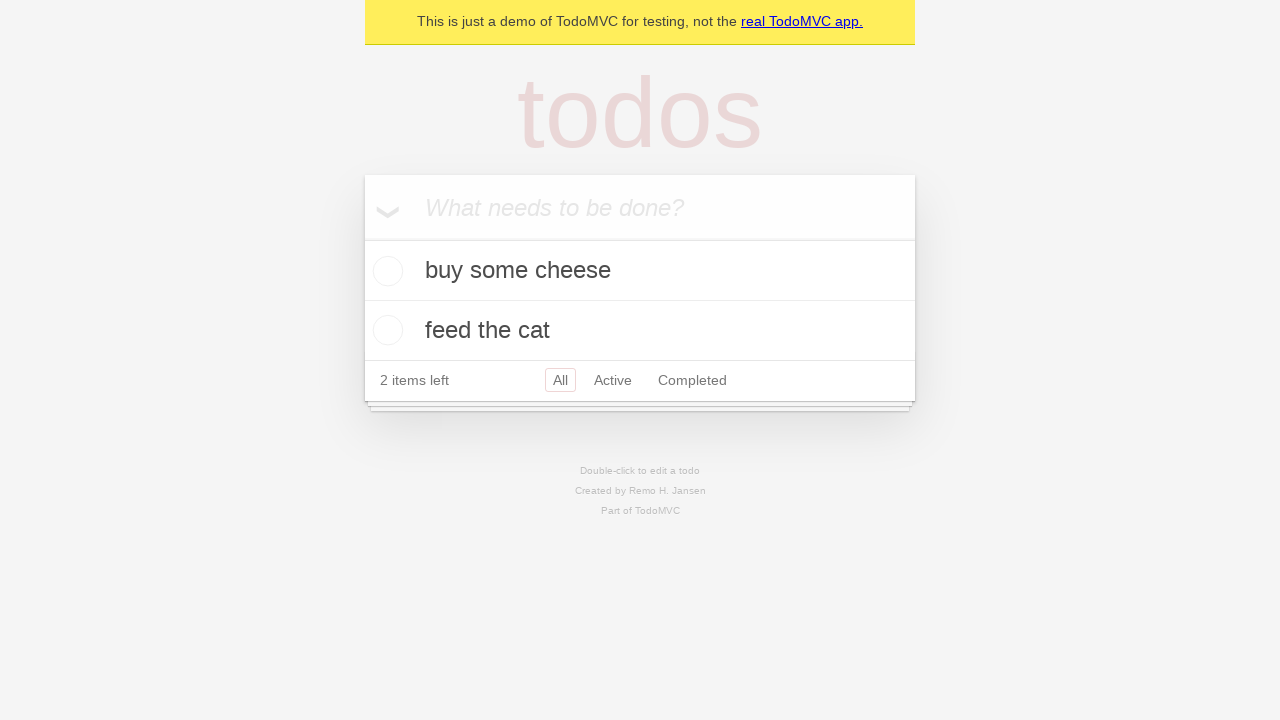

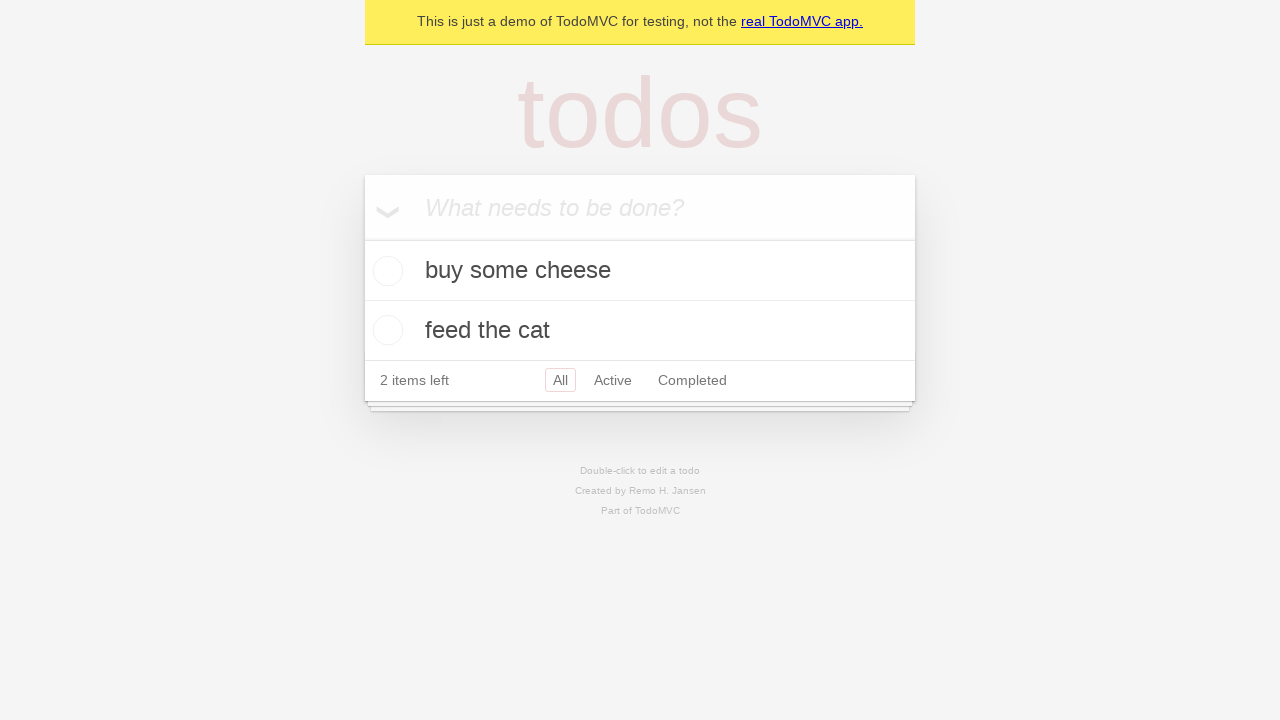